Navigates to DuckDuckGo homepage and verifies the page title is loaded correctly.

Starting URL: https://duckduckgo.com

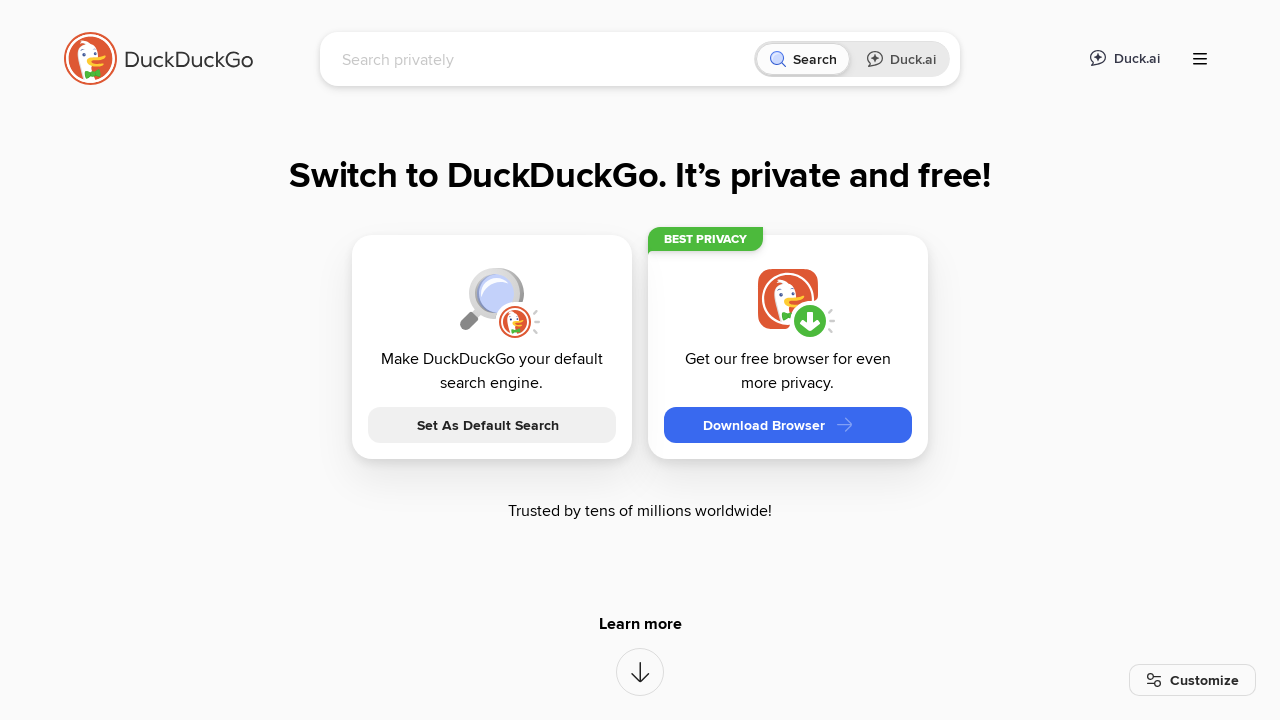

Waited for page to reach domcontentloaded state
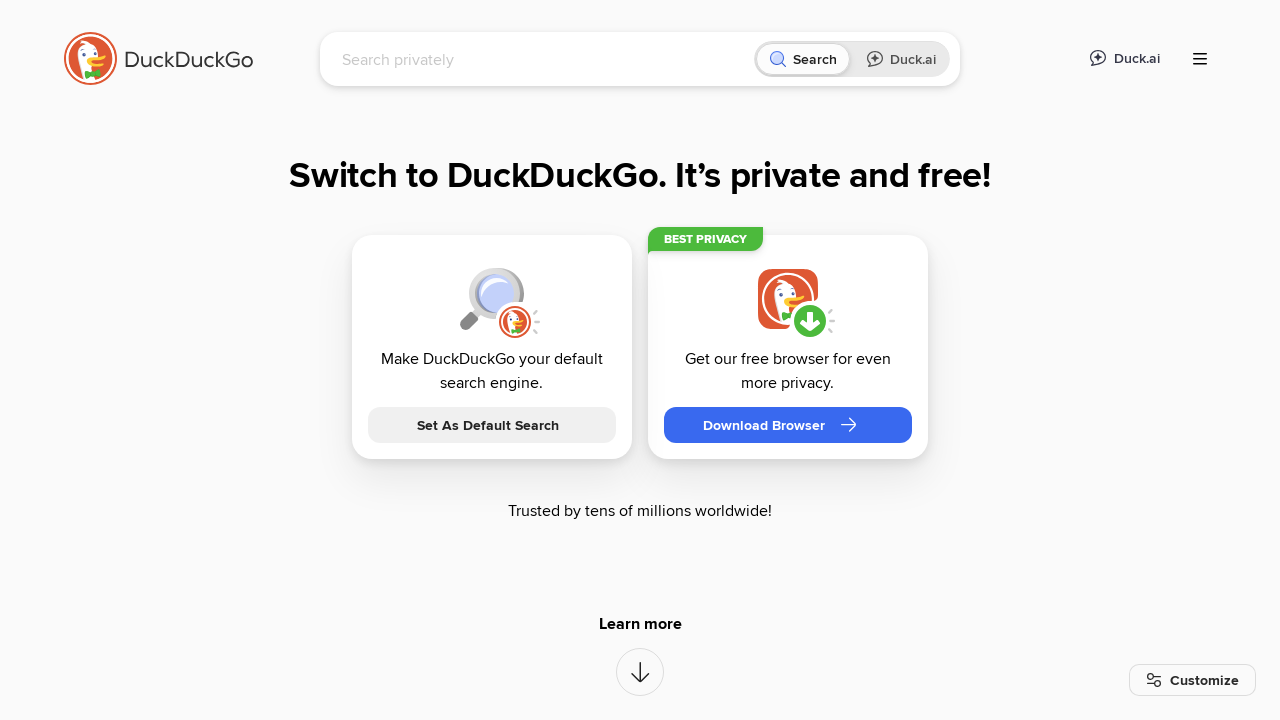

Retrieved page title: 'DuckDuckGo - Protection. Privacy. Peace of mind.'
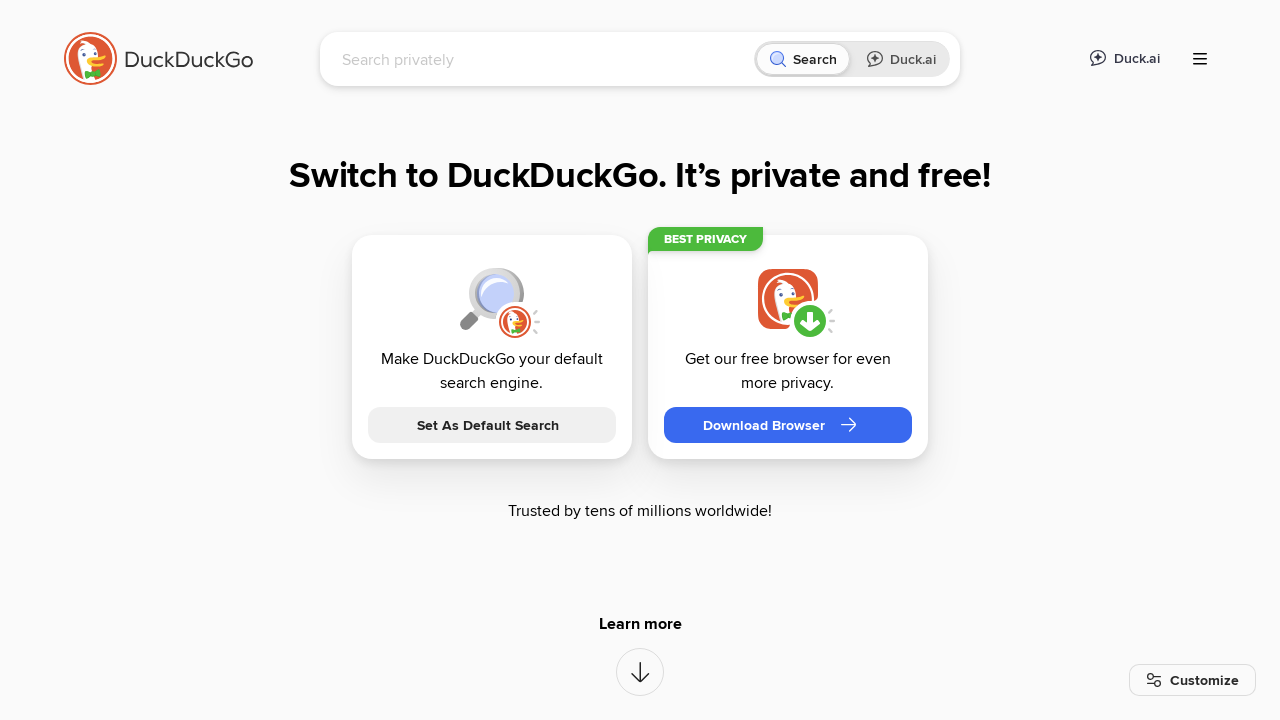

Verified page title is not None
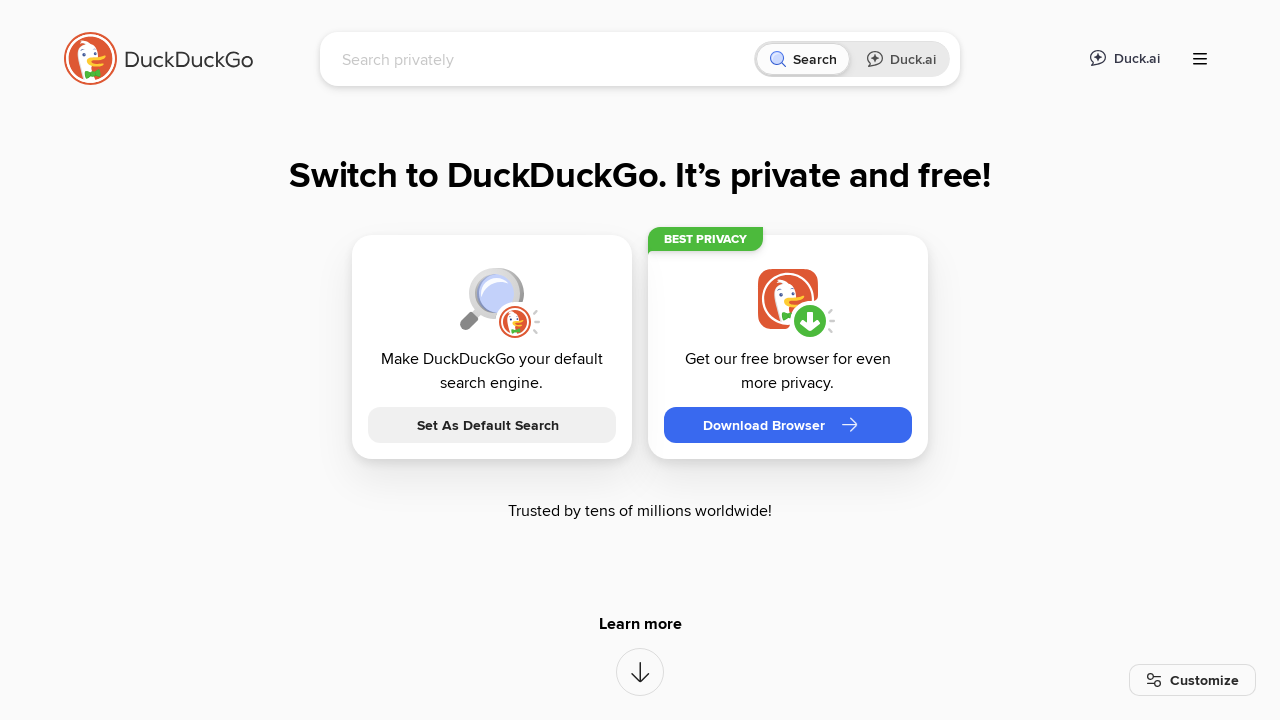

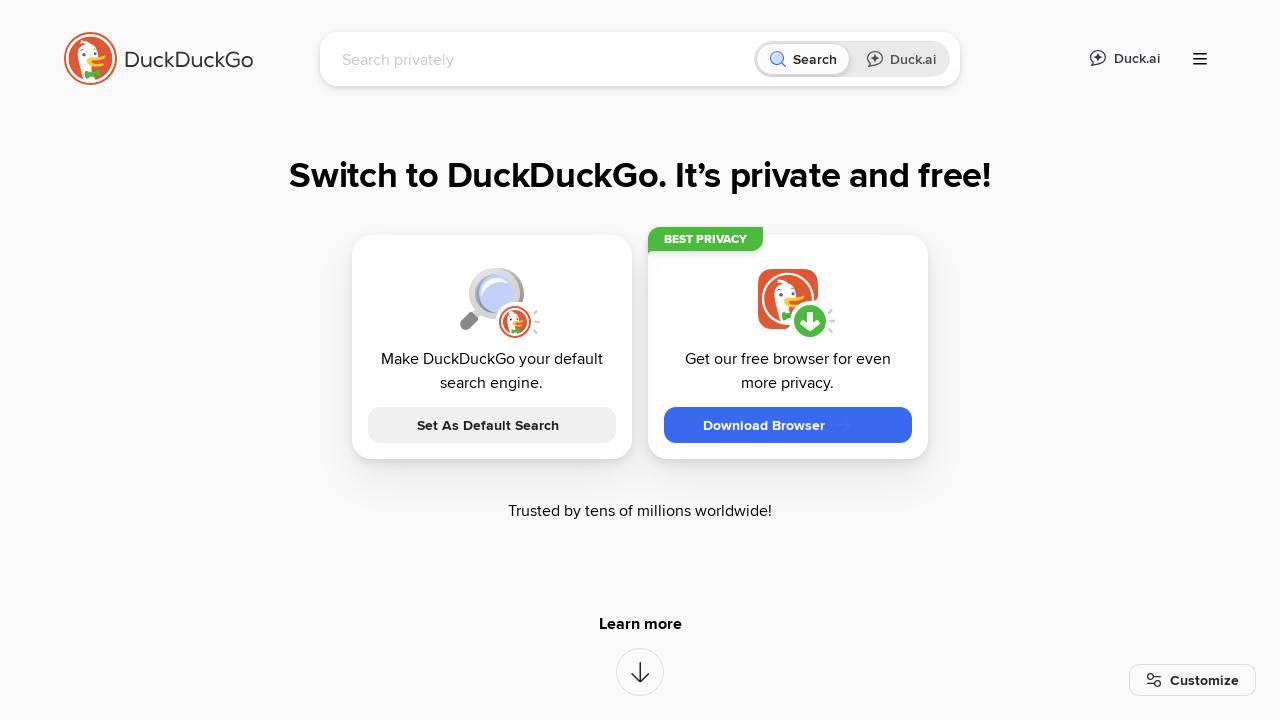